Tests drag and drop functionality on jQuery UI demo page by dragging an element into a droppable area

Starting URL: https://jqueryui.com/droppable/

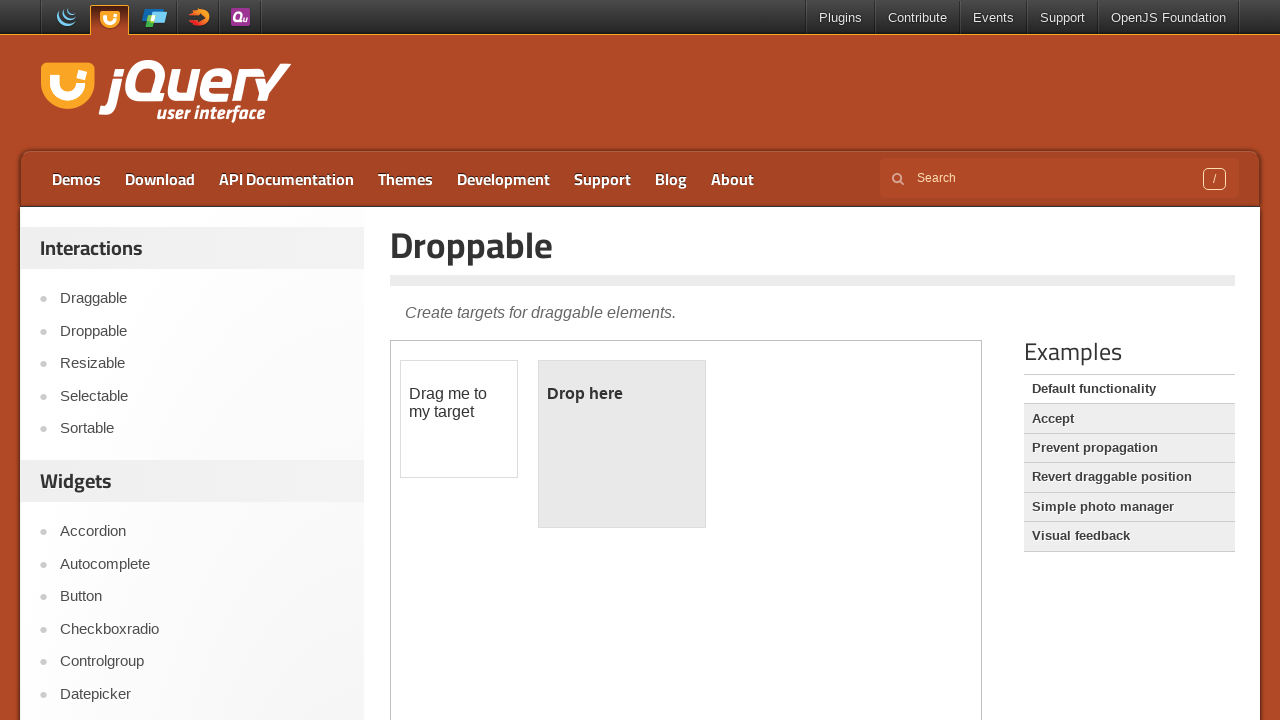

Located the iframe containing the drag and drop demo
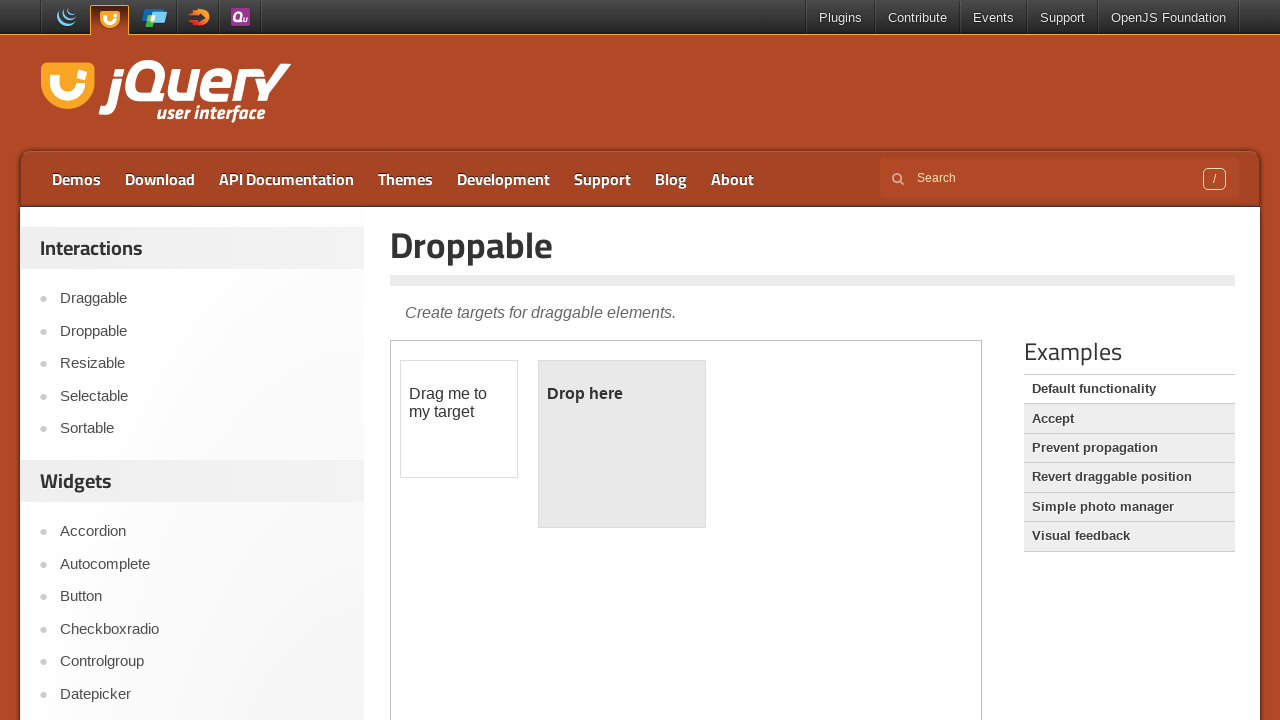

Located the draggable element
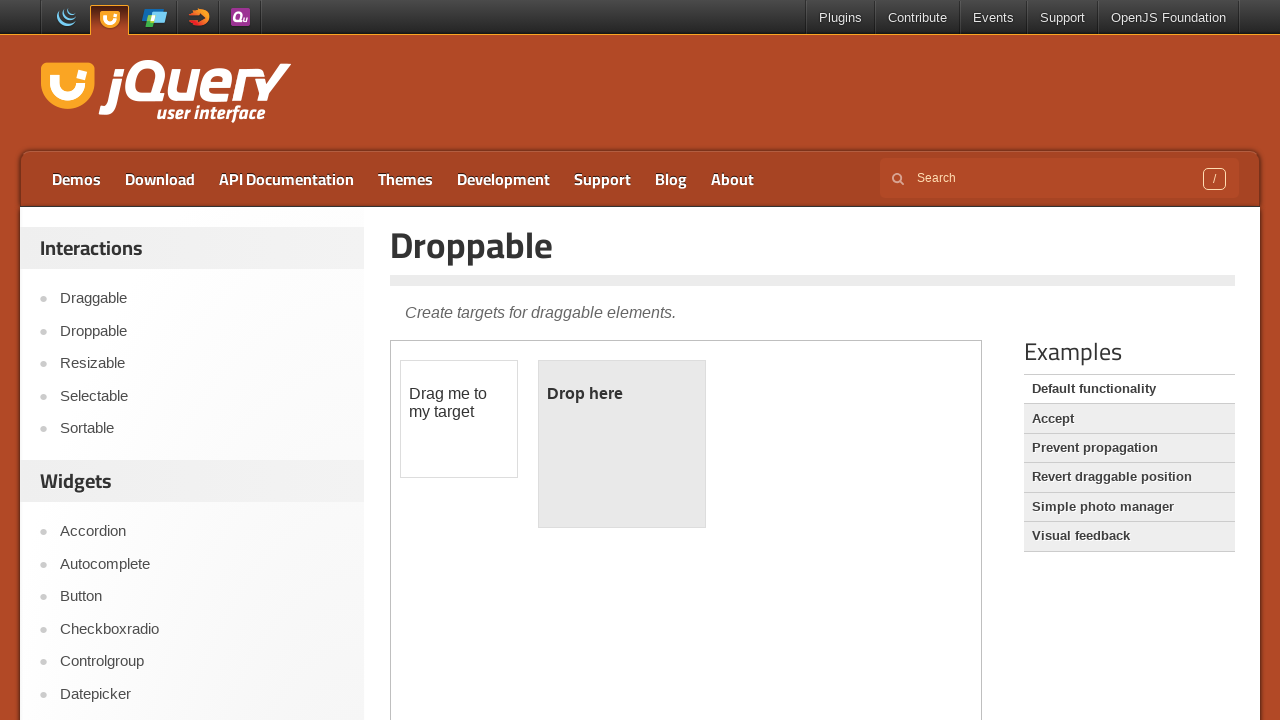

Located the droppable area
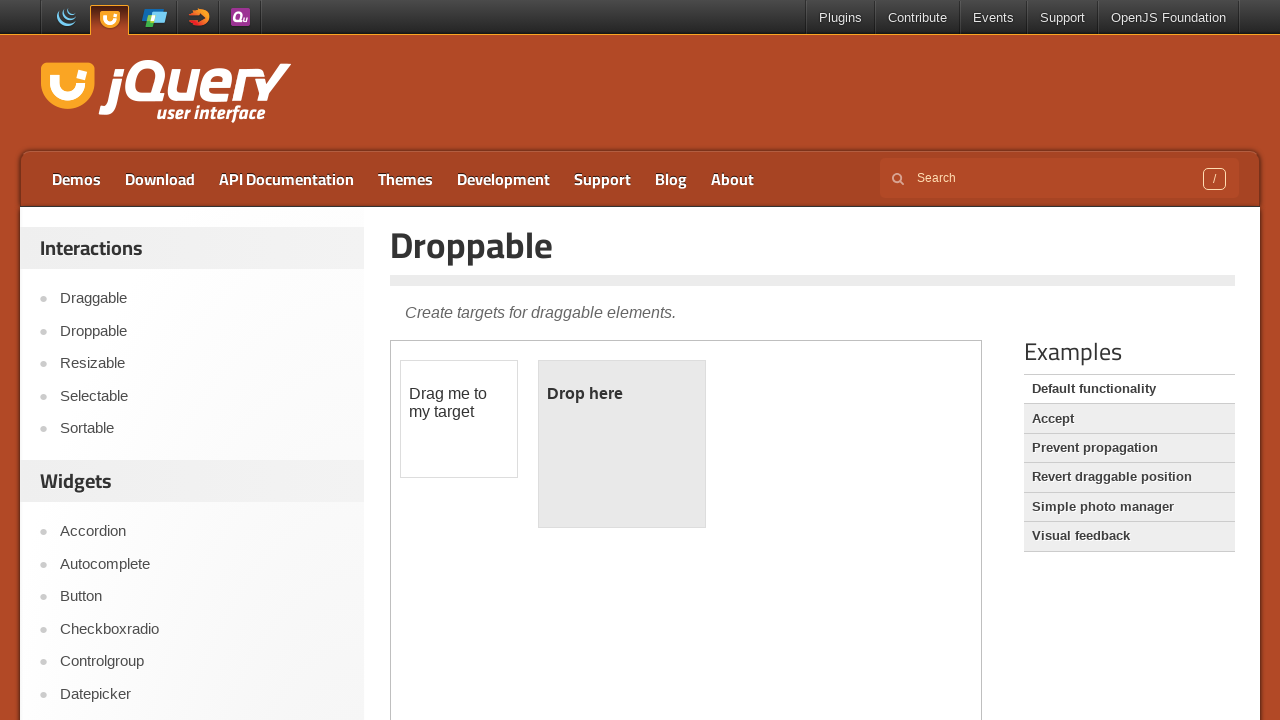

Dragged element into droppable area at (622, 444)
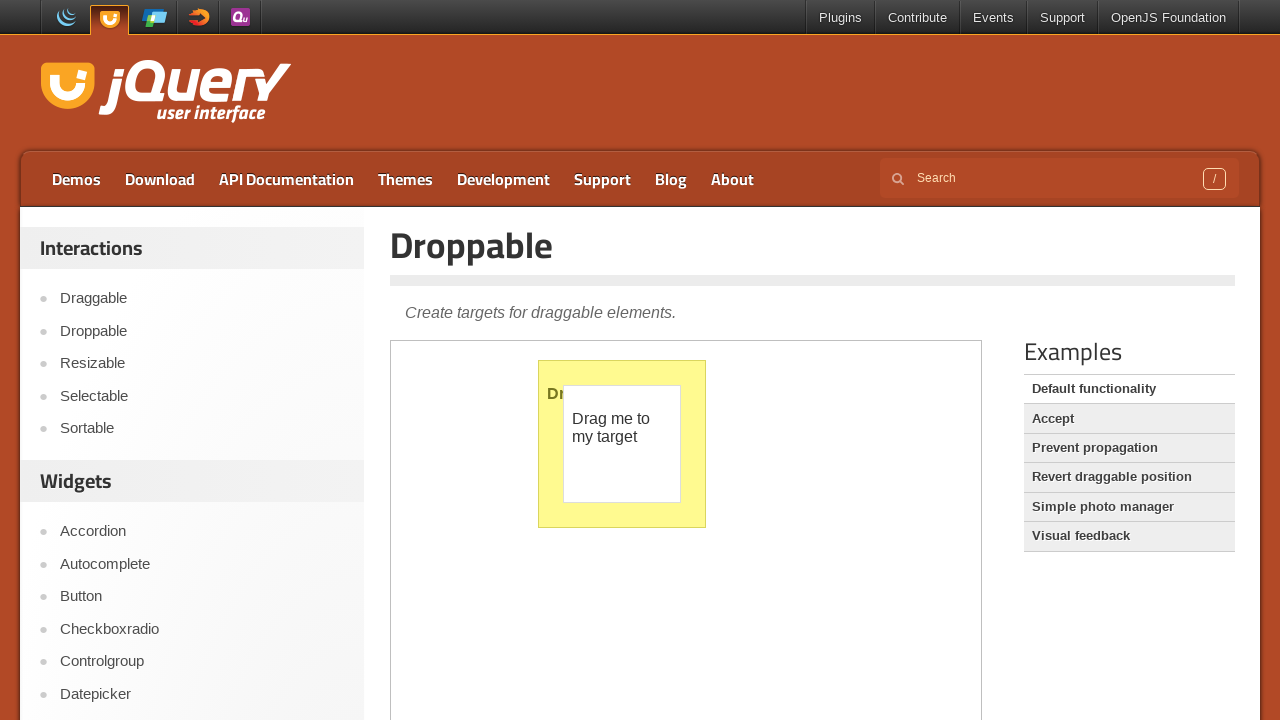

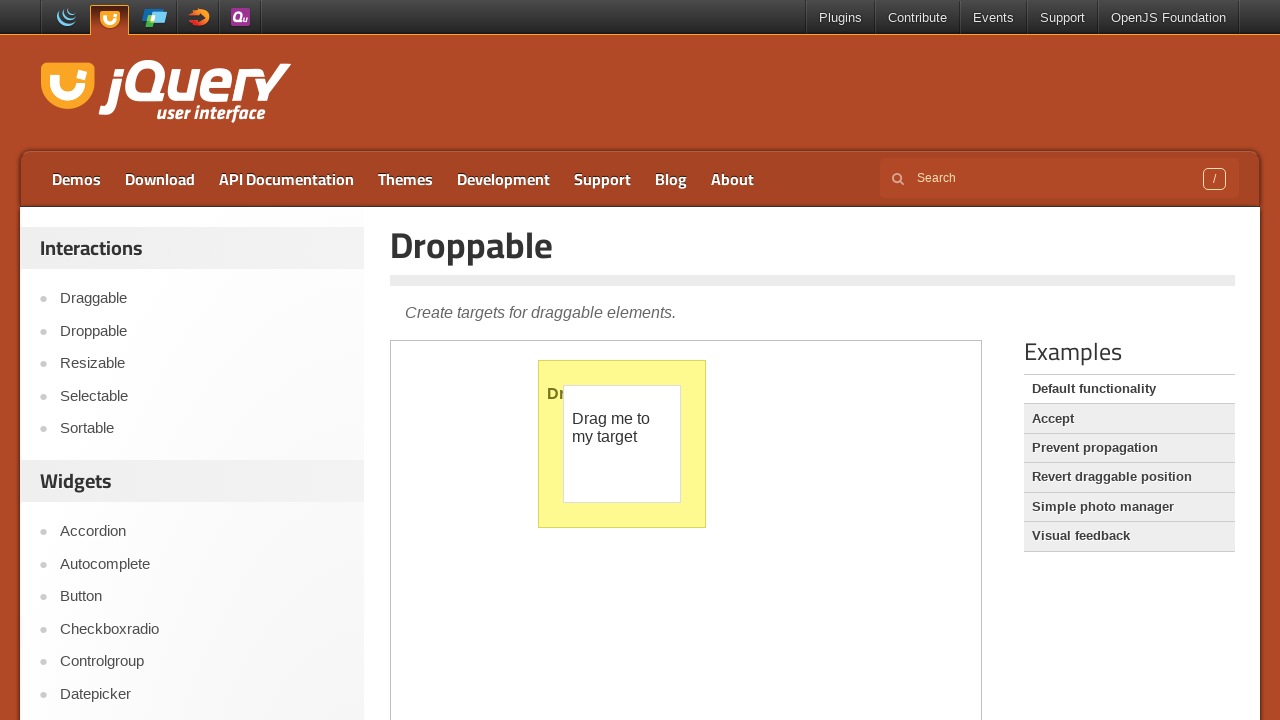